Tests stock search and pagination functionality on Daum Finance by searching for a stock ticker and navigating through historical price pages

Starting URL: https://finance.daum.net/domestic

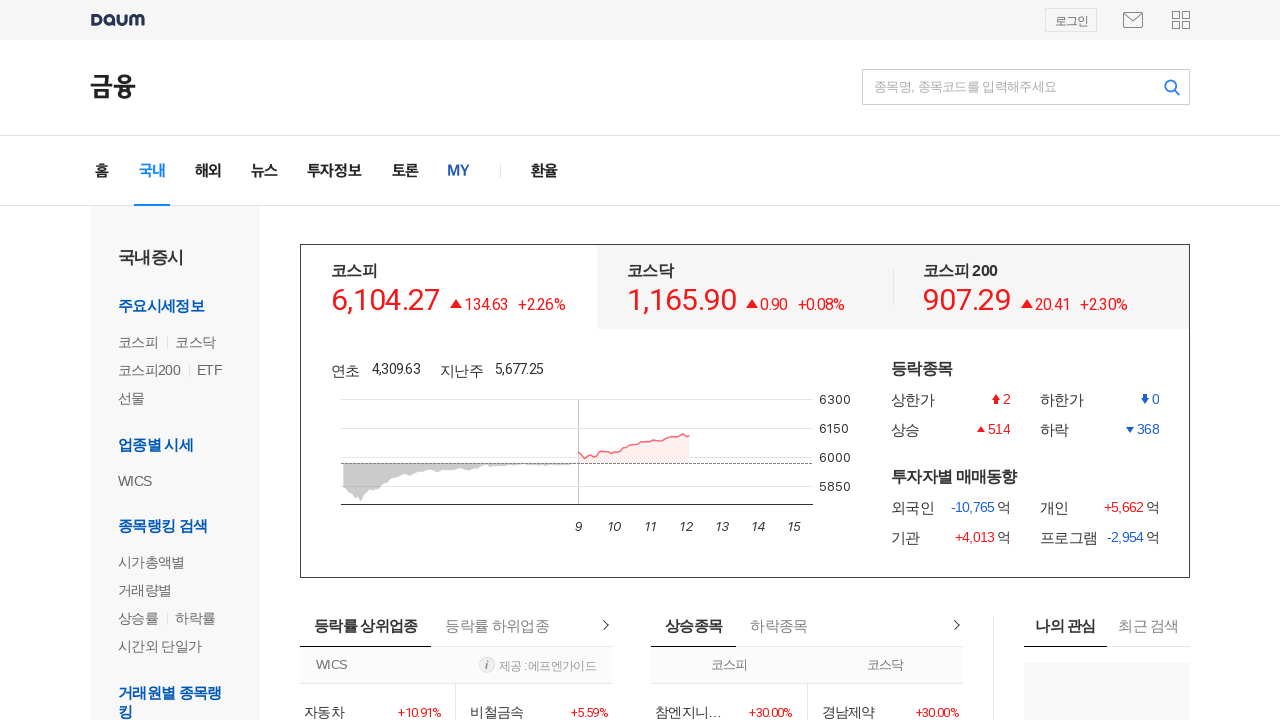

Search input field loaded and ready
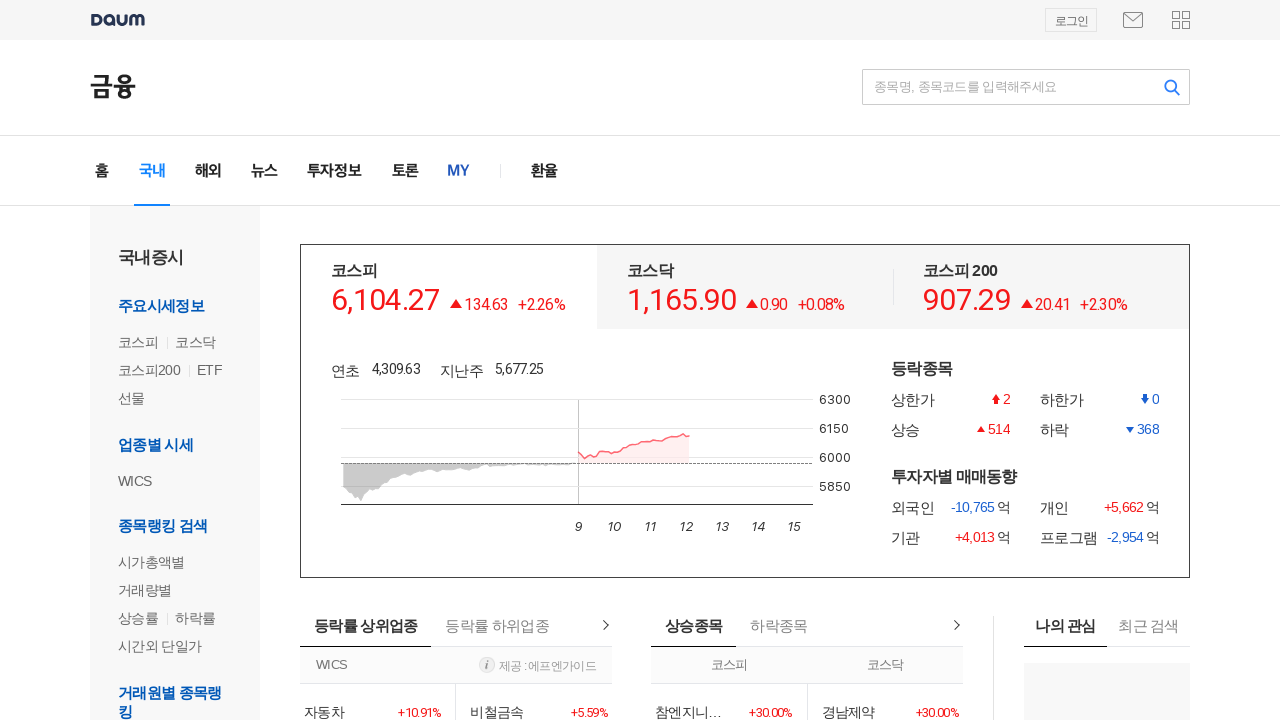

Filled search field with stock ticker '삼성전자' on //*[@id="inpSearchStock"]
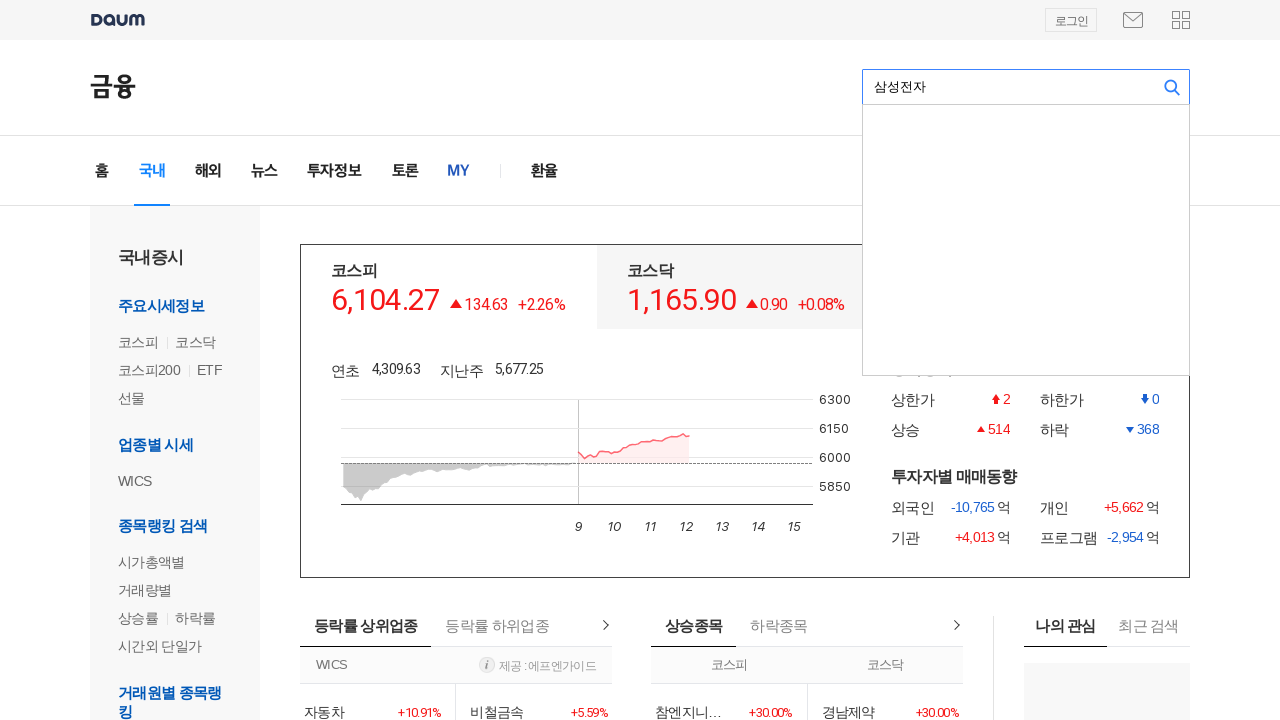

Clicked search button to search for stock at (1172, 87) on xpath=//*[@id="btnSearchStock"]
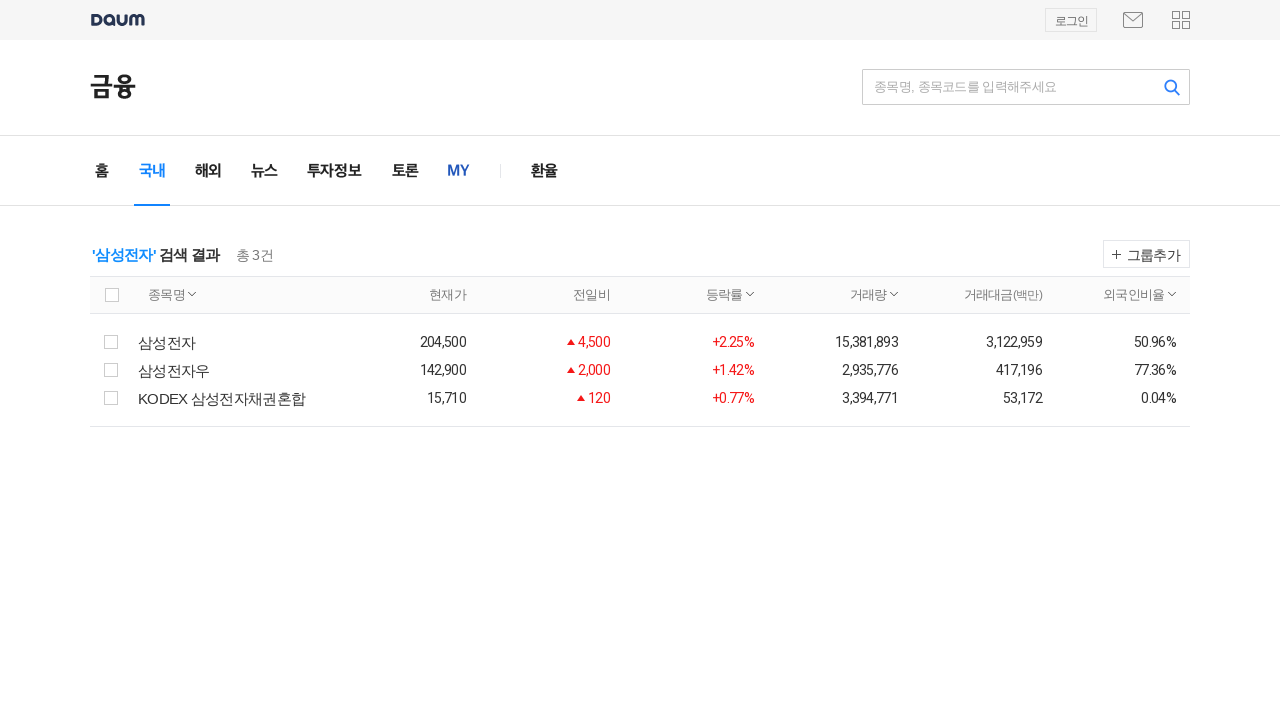

Waited for search results to load
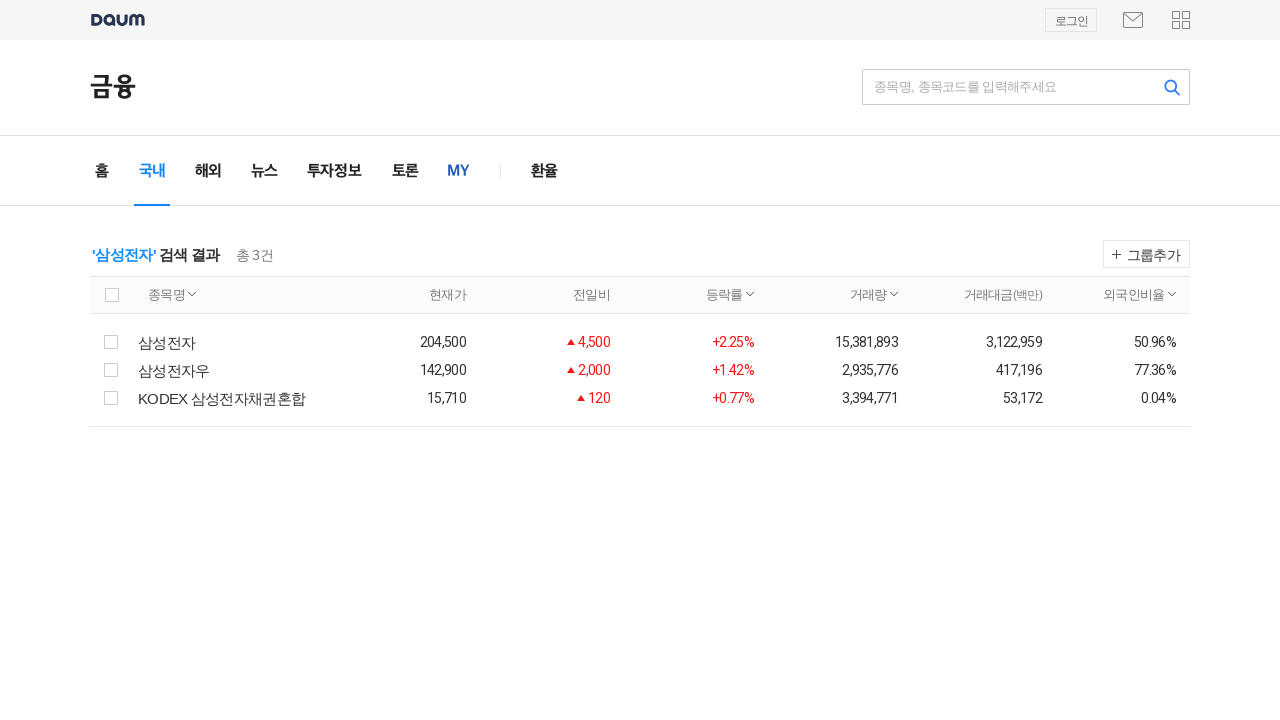

Located first search result
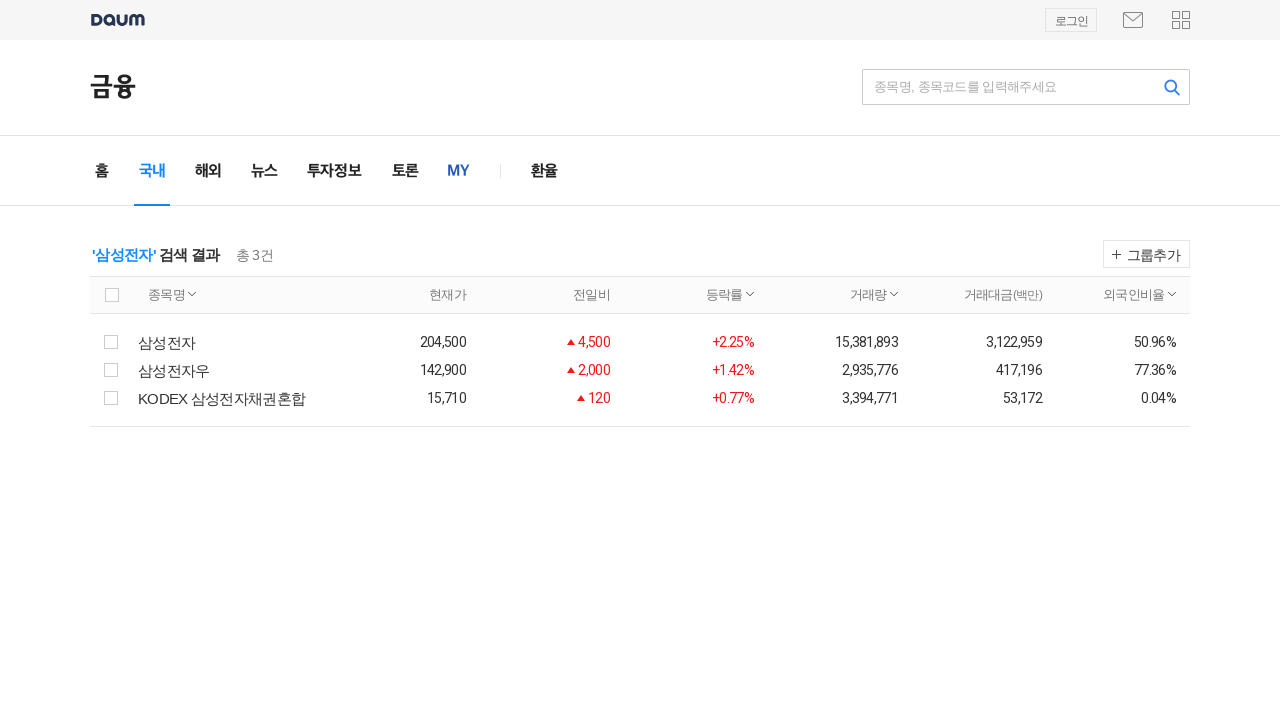

Clicked first search result at (230, 342) on xpath=//*[@id="boxContents"]/div[2]/div/table/tbody/tr[1]/td[2]/a
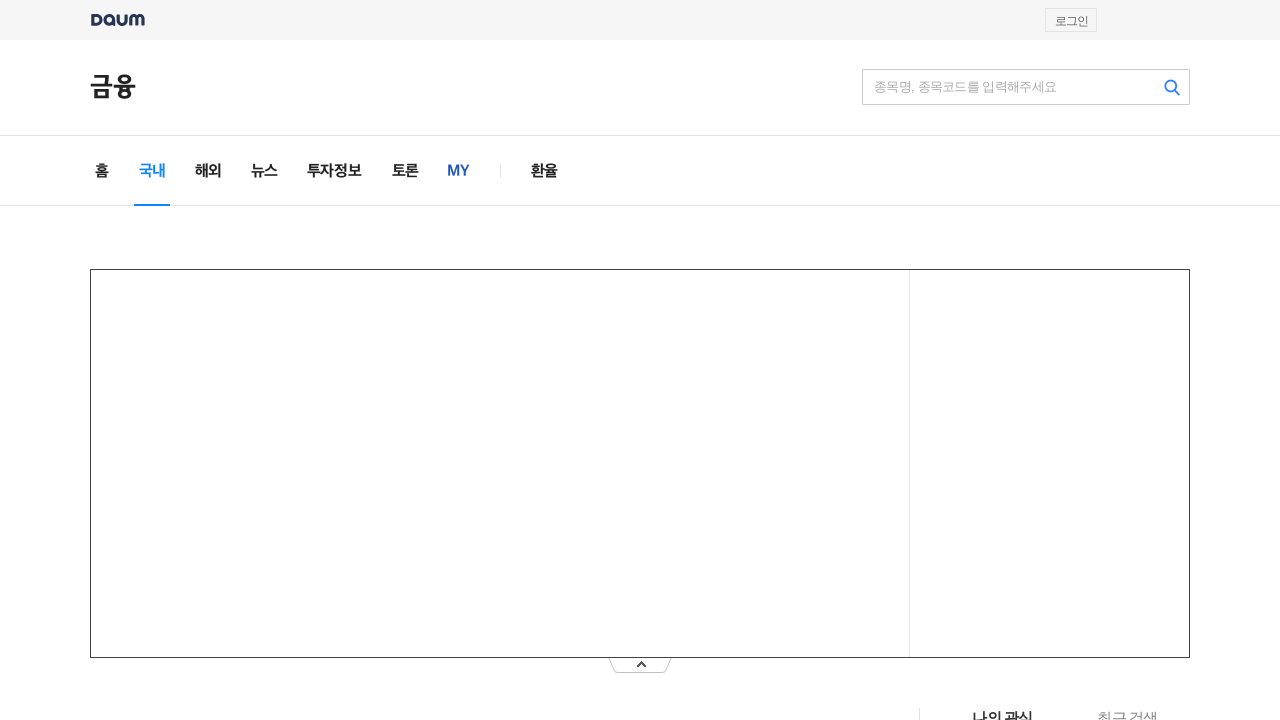

Waited for stock detail page to load
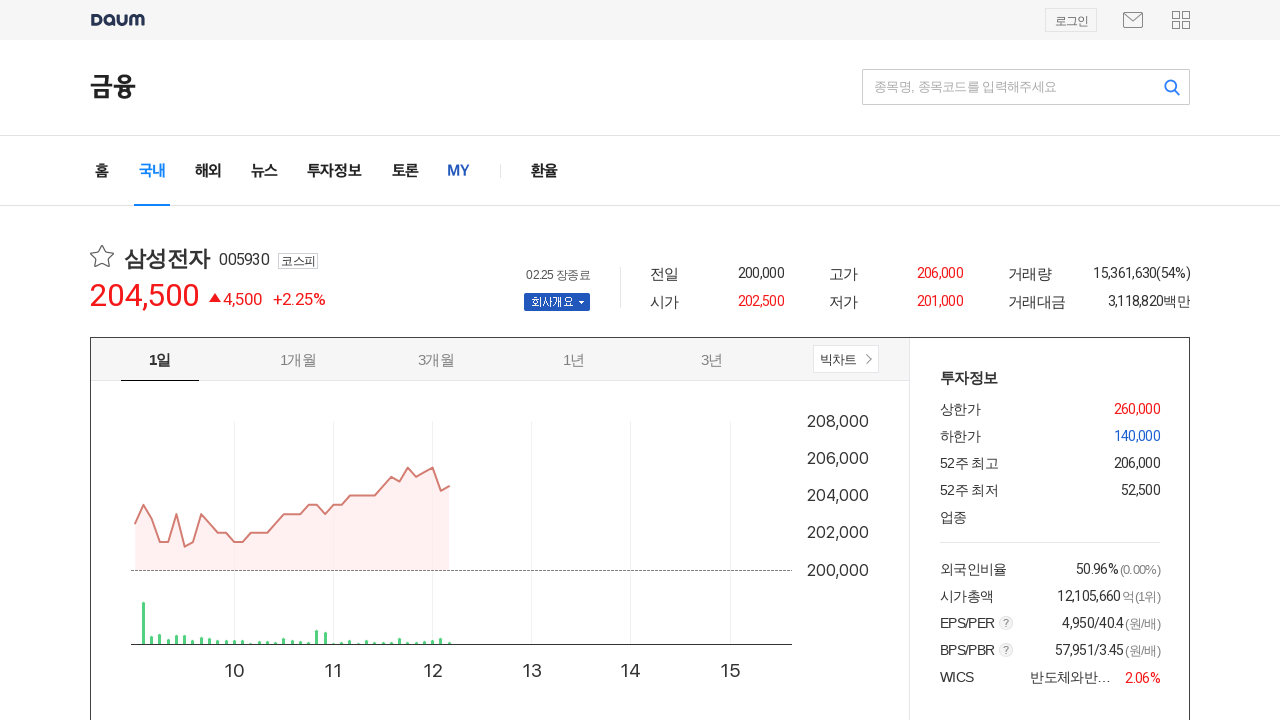

Located current price tab on detail page
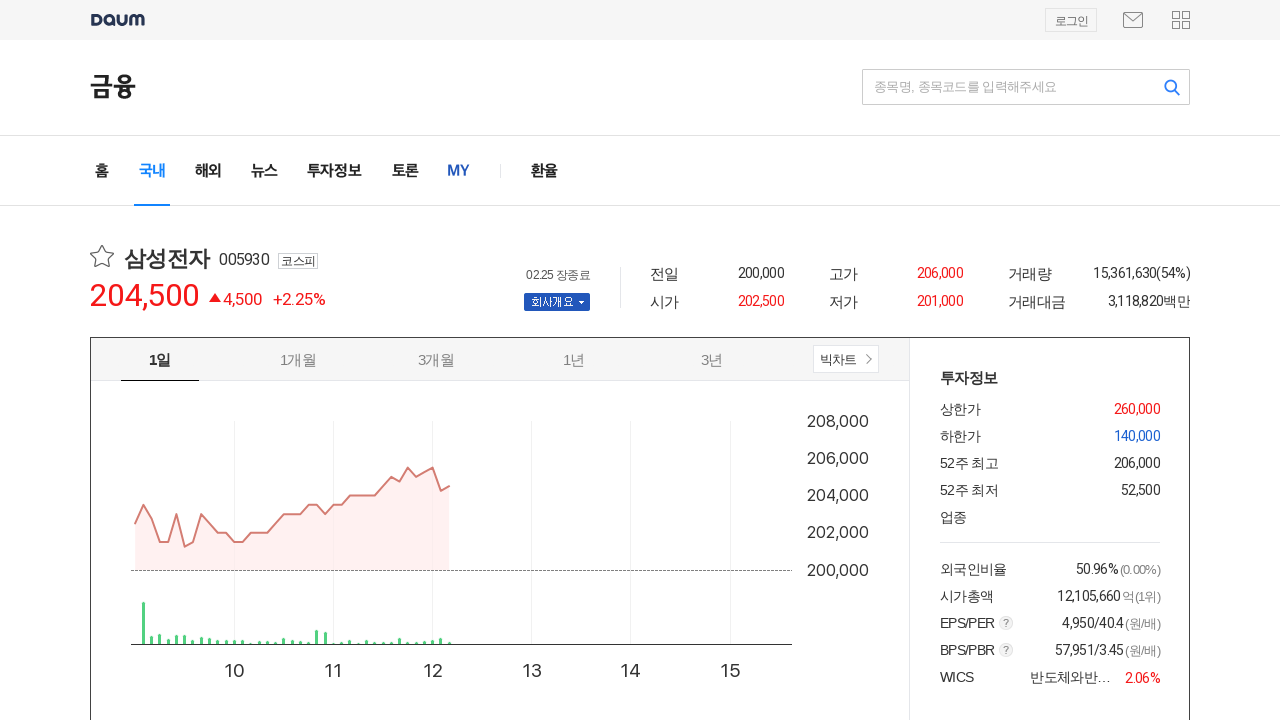

Clicked current price tab on detail page at (224, 360) on xpath=//*[@id="boxTabs"]/td[2]
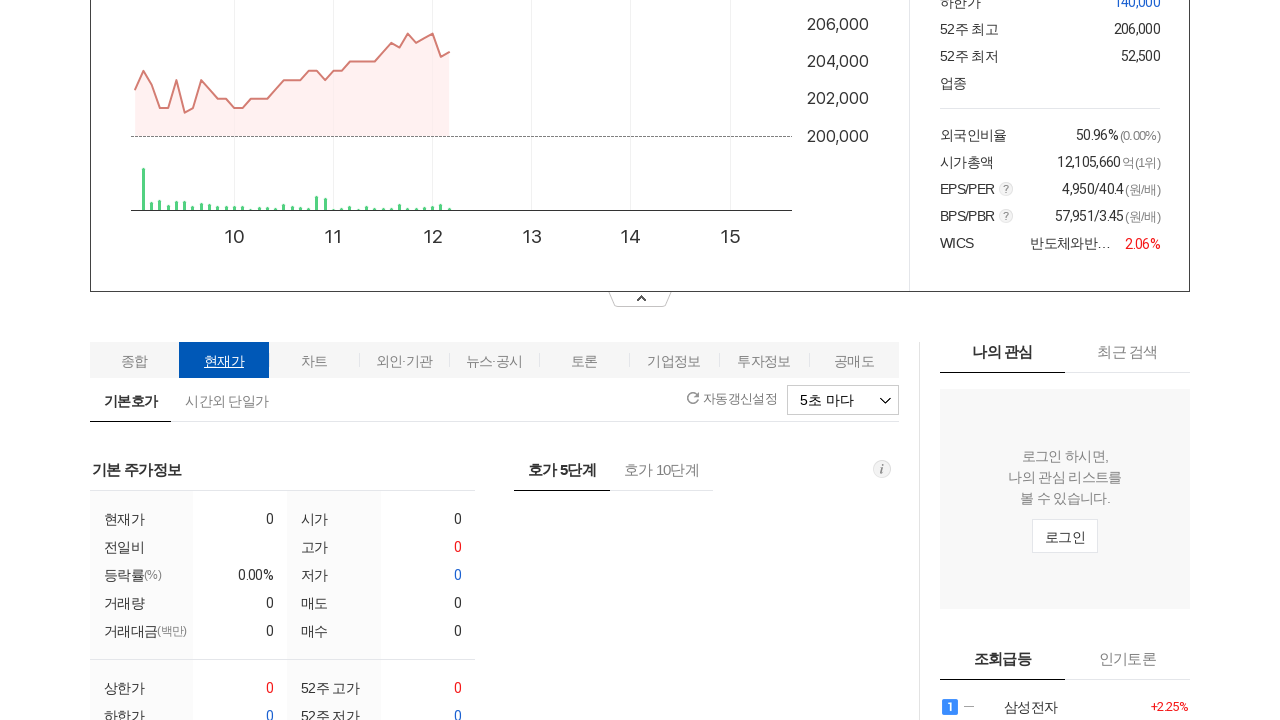

Historical price table loaded for page 1
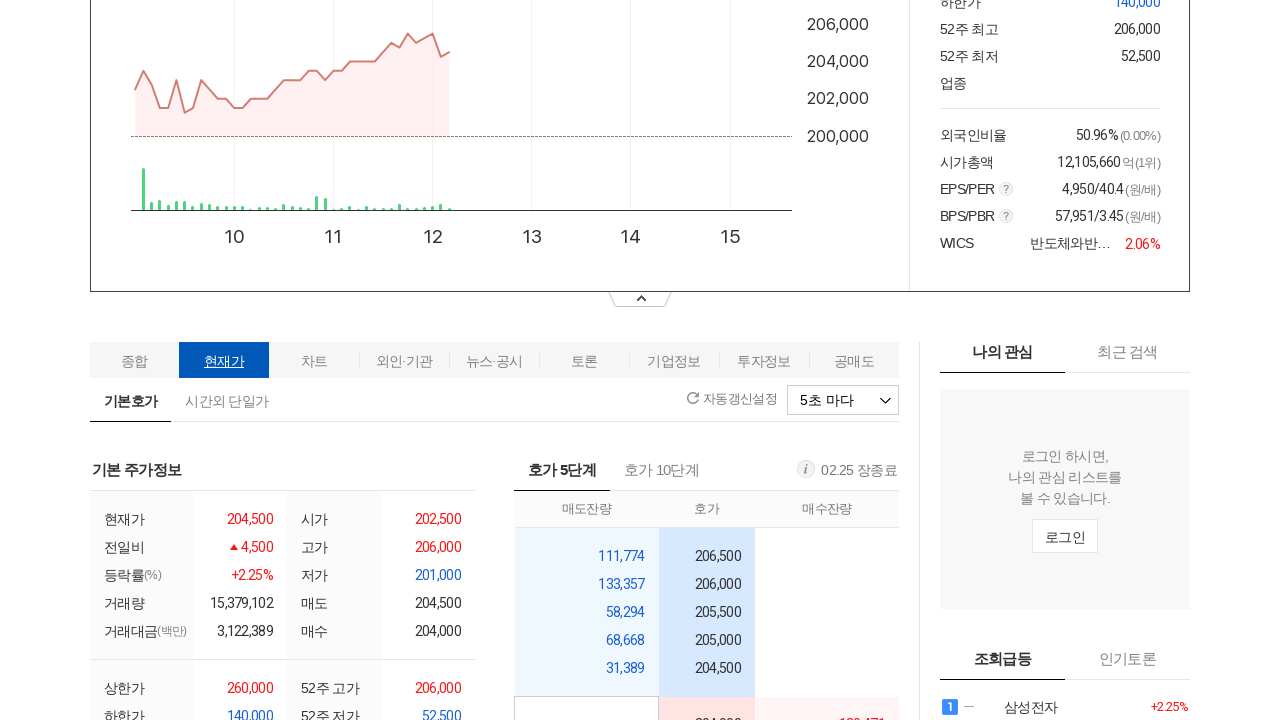

Clicked to navigate to page 2 at (359, 418) on //*[@id="boxDayHistory"]/div/div[2]/div/div/a[1]
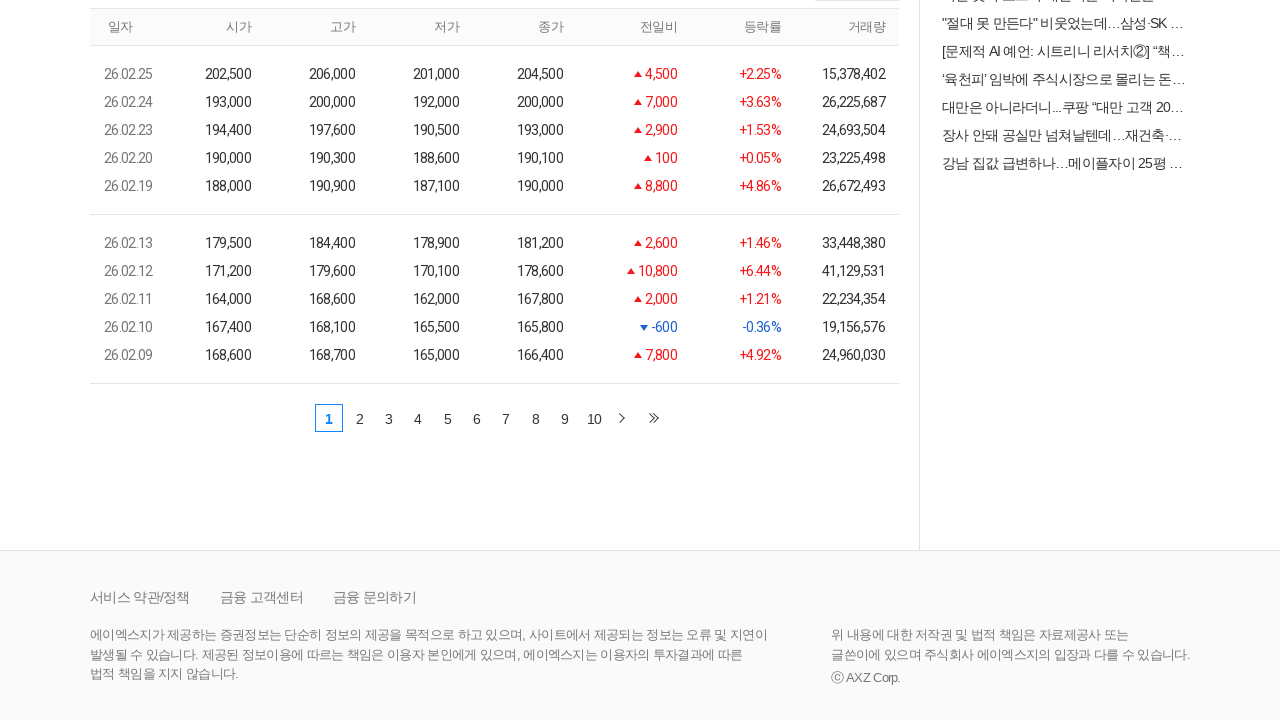

Waited for page 2 to load
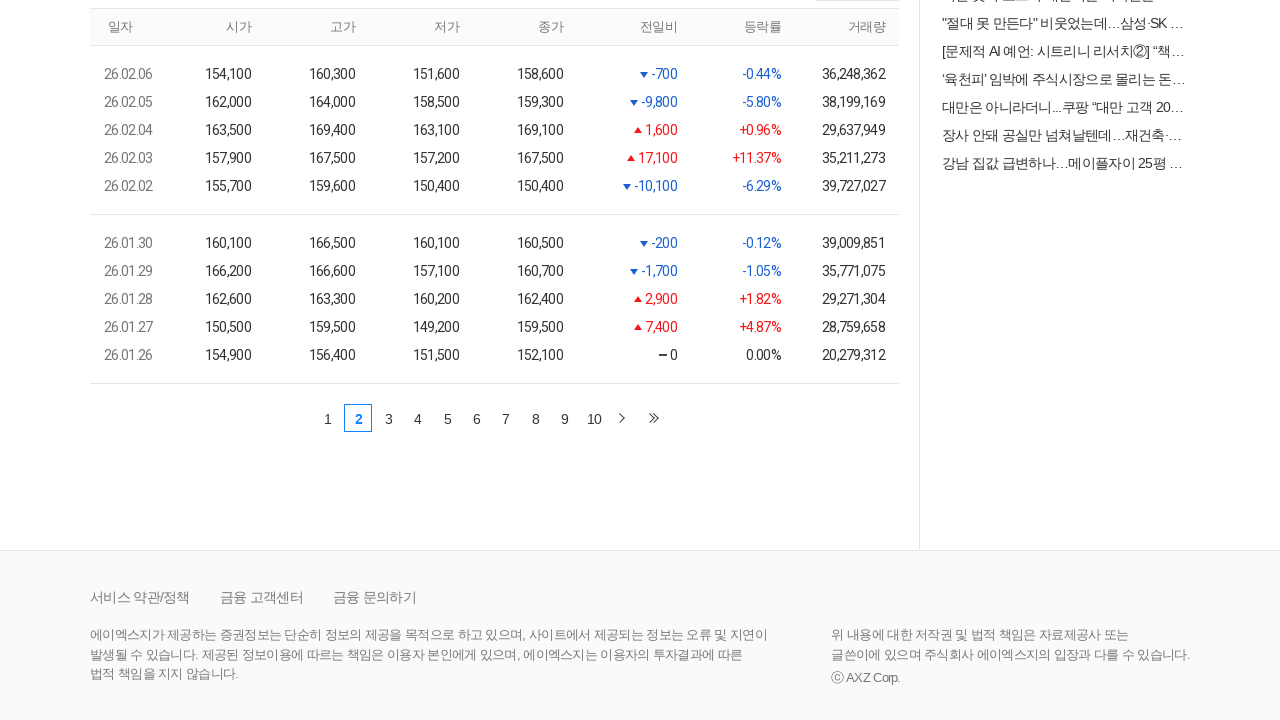

Historical price table loaded for page 2
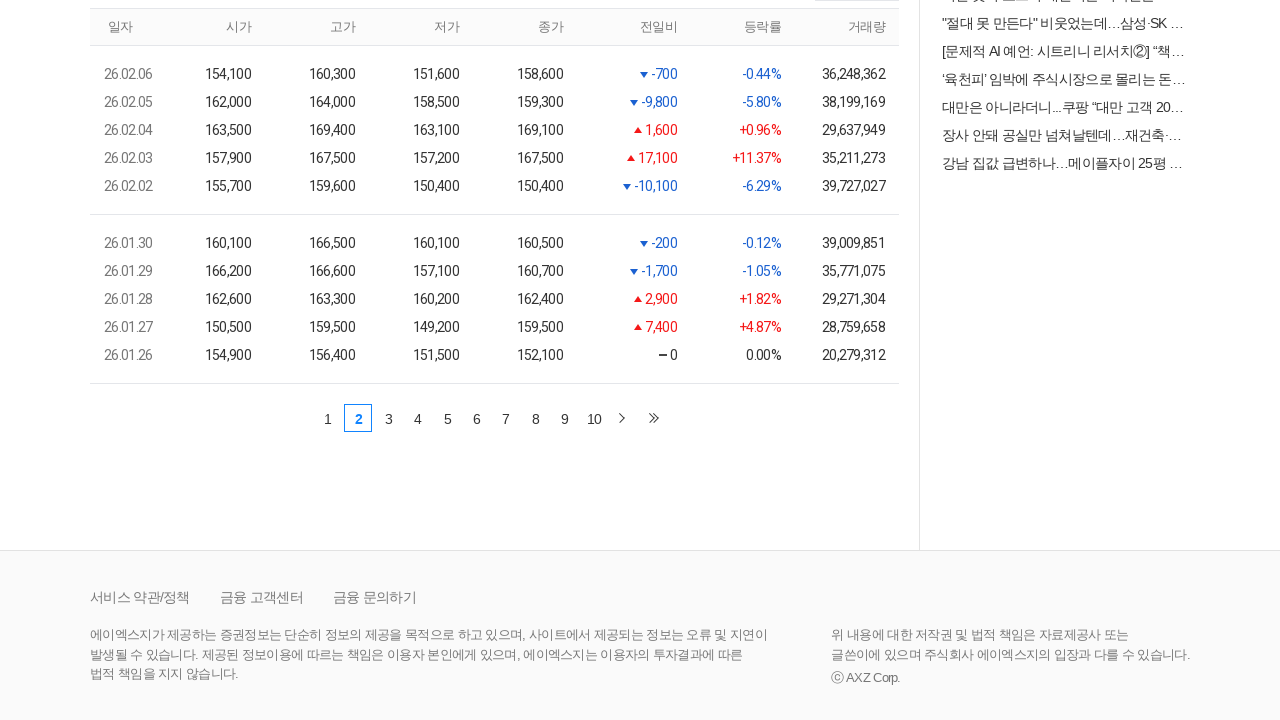

Clicked to navigate to page 3 at (389, 418) on //*[@id="boxDayHistory"]/div/div[2]/div/div/a[2]
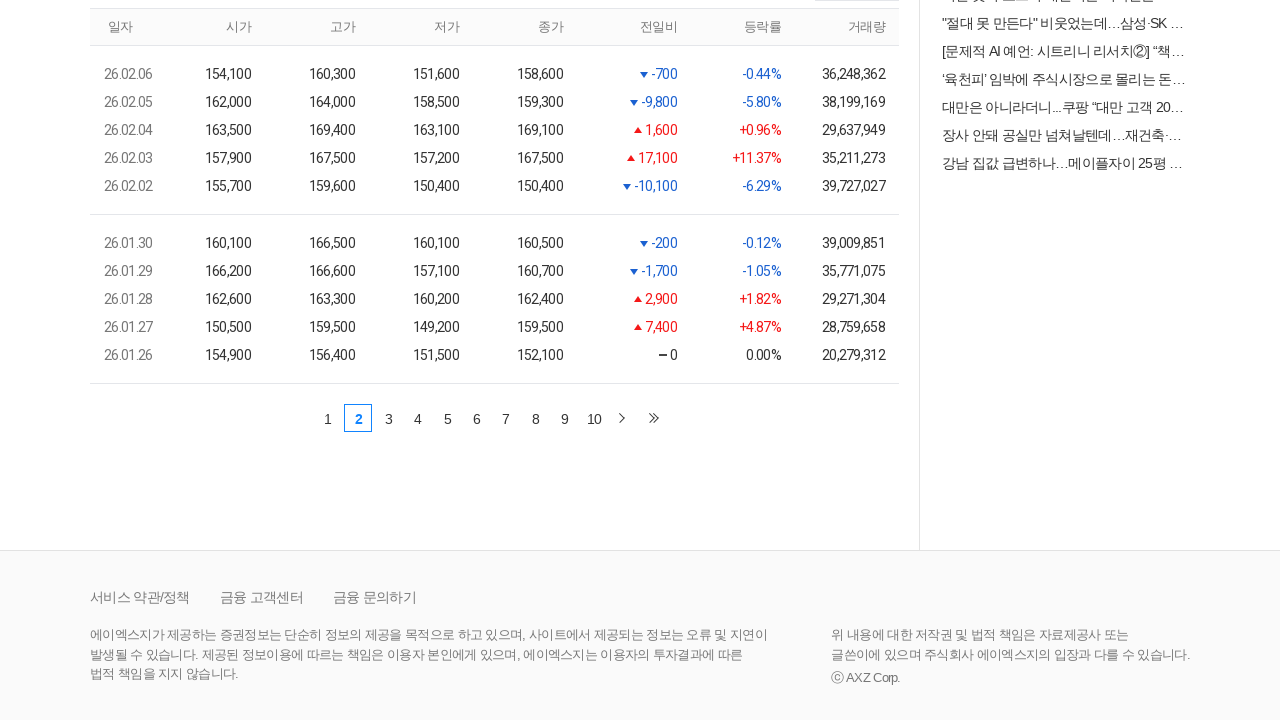

Waited for page 3 to load
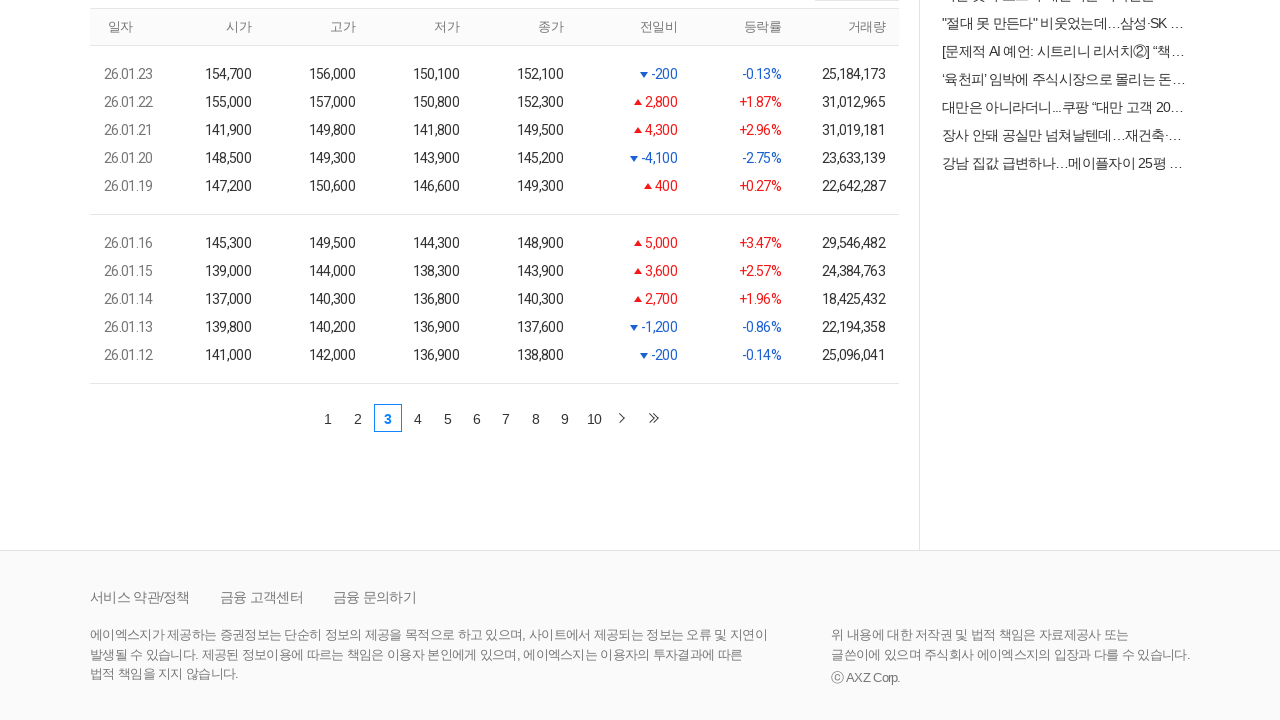

Historical price table loaded for page 3
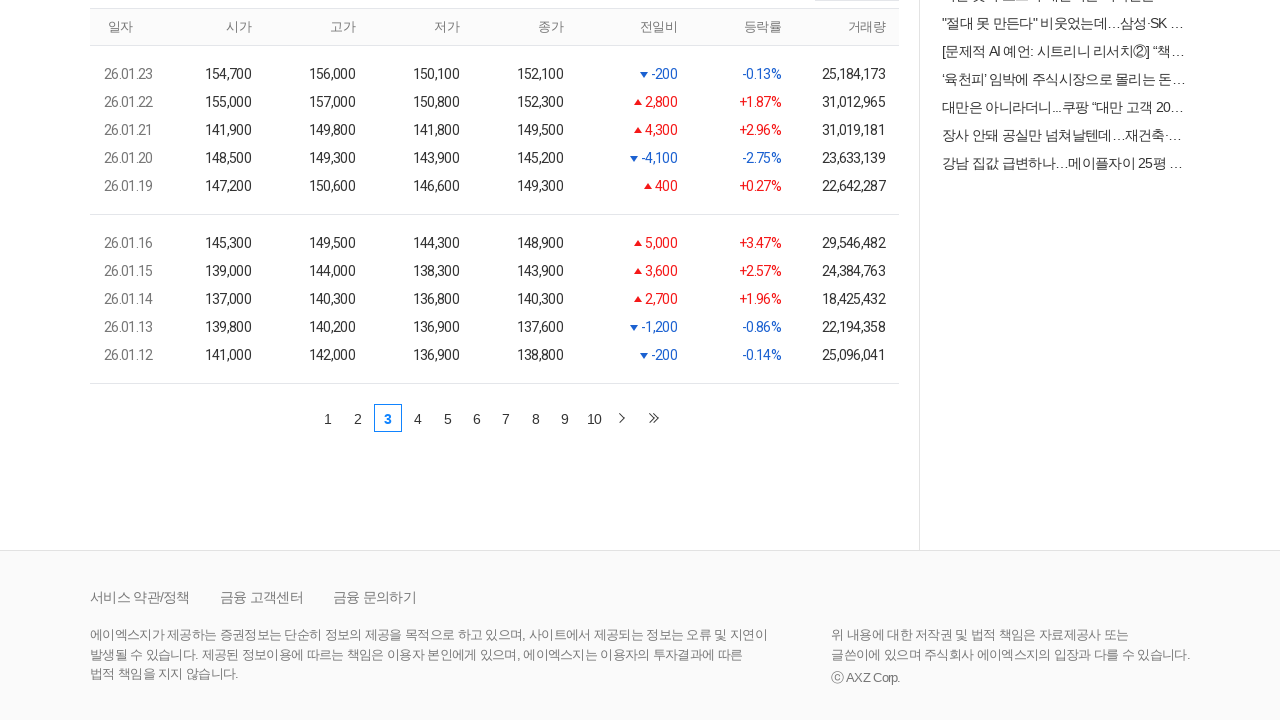

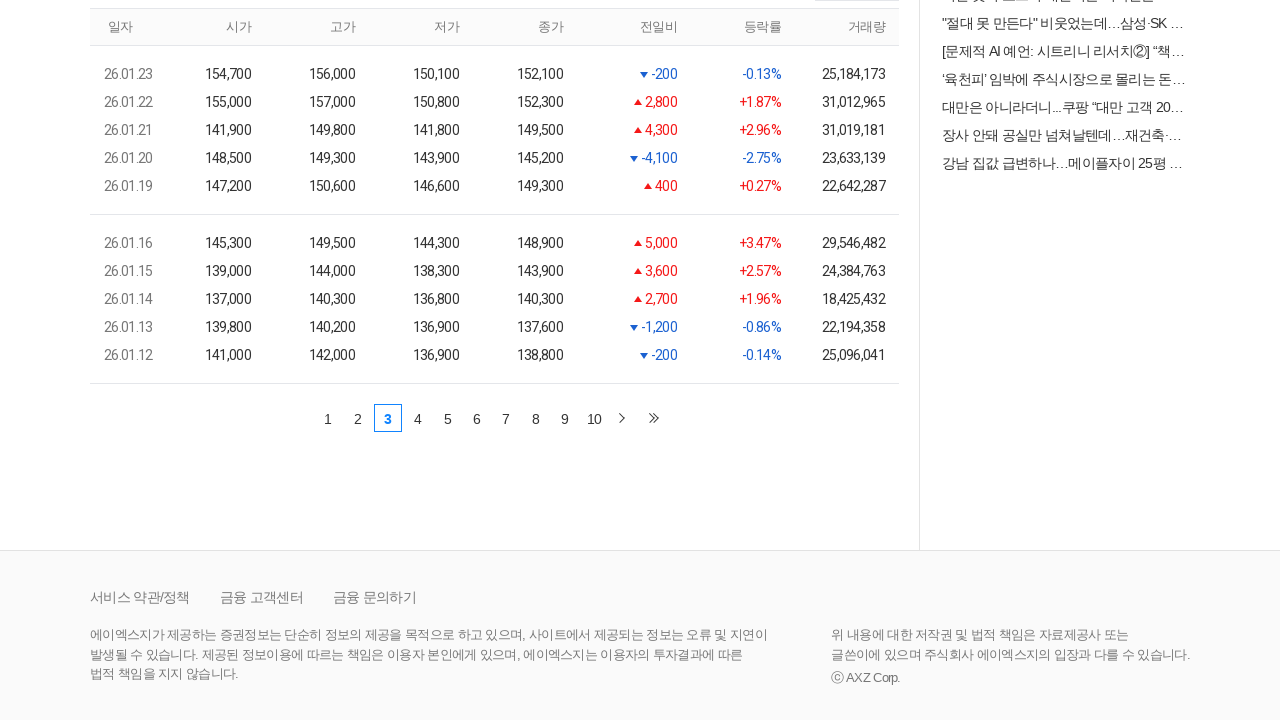